Navigates to InspiroBot website and generates an inspirational quote image by clicking the generate button

Starting URL: https://inspirobot.me/

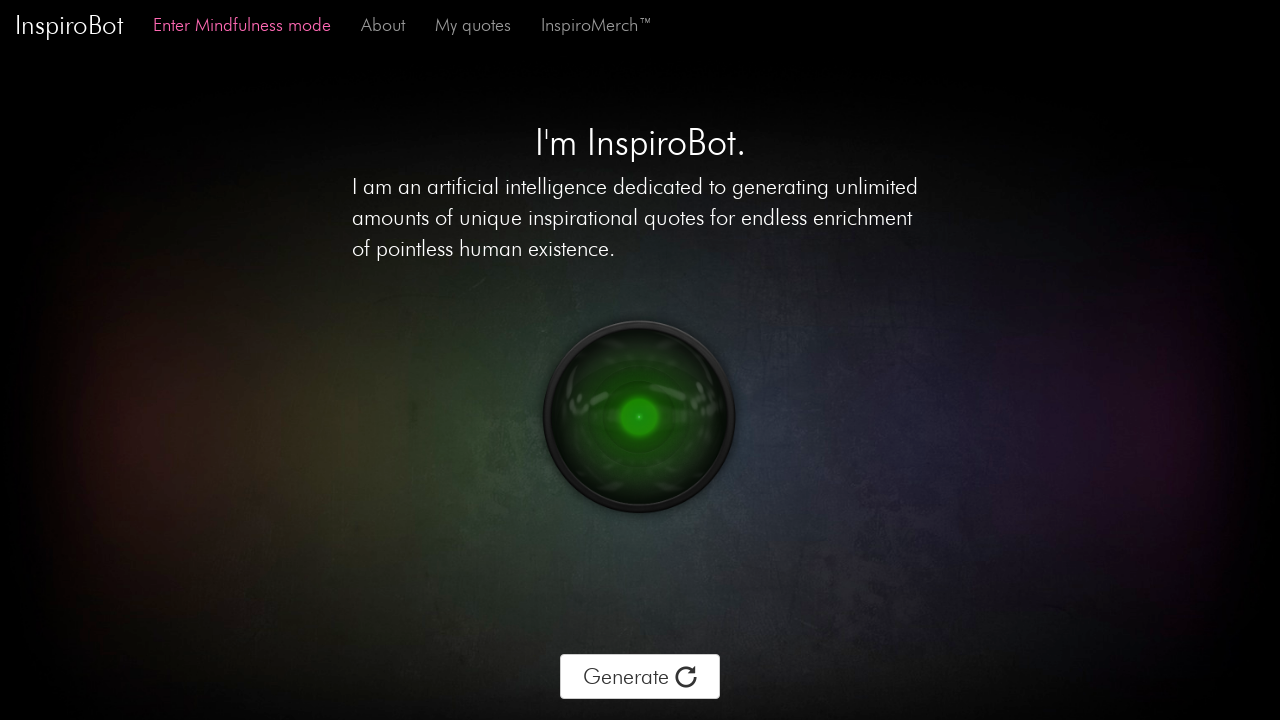

Navigated to InspiroBot website
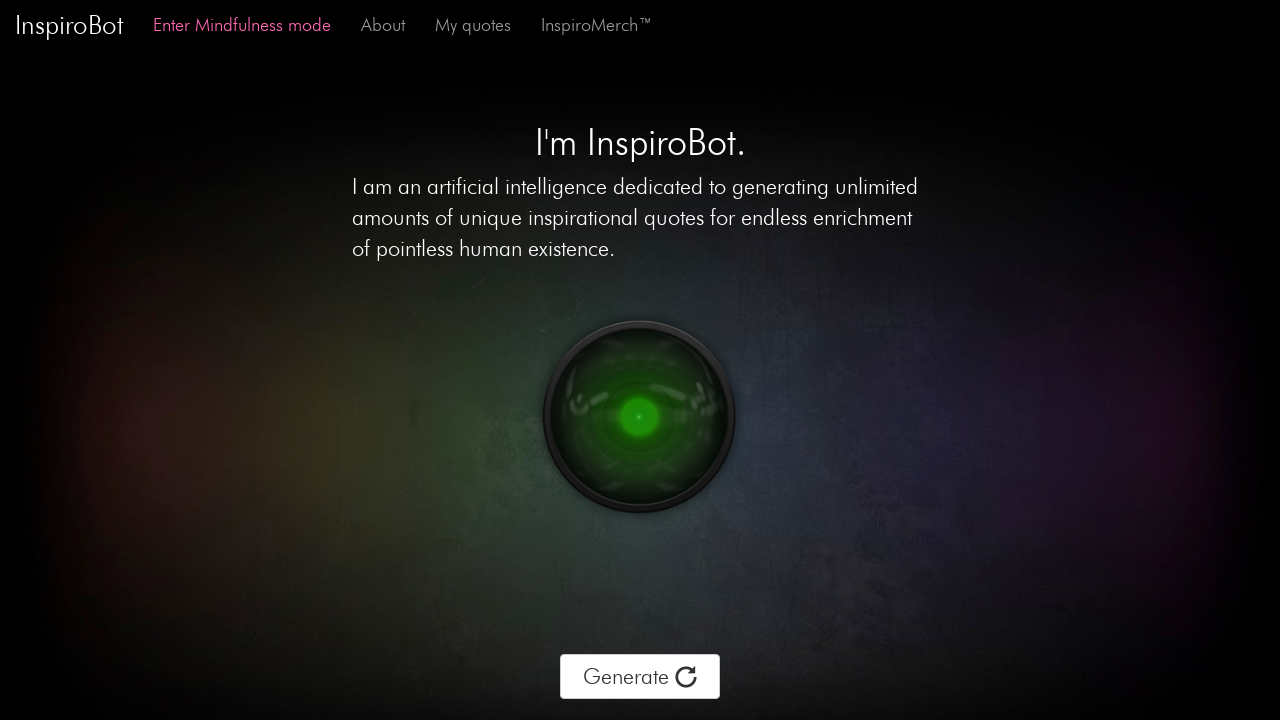

Clicked the generate button at (640, 677) on .btn-text
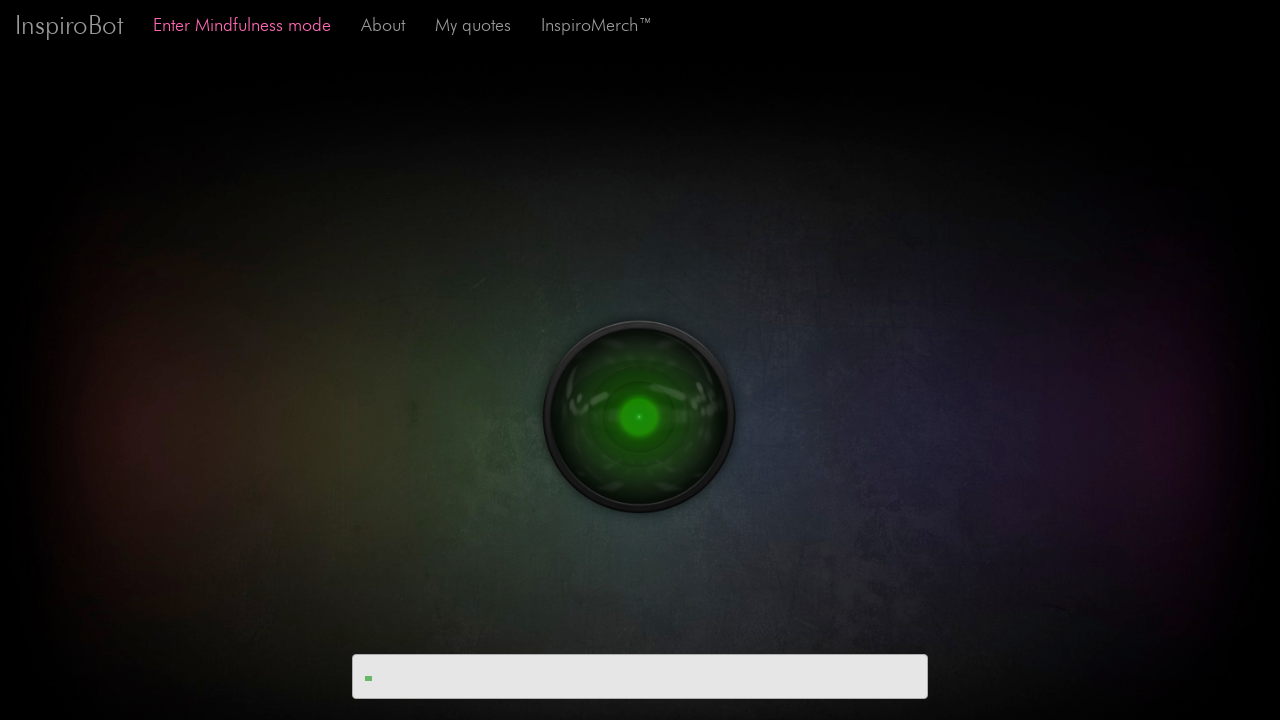

Inspirational quote image generated and displayed
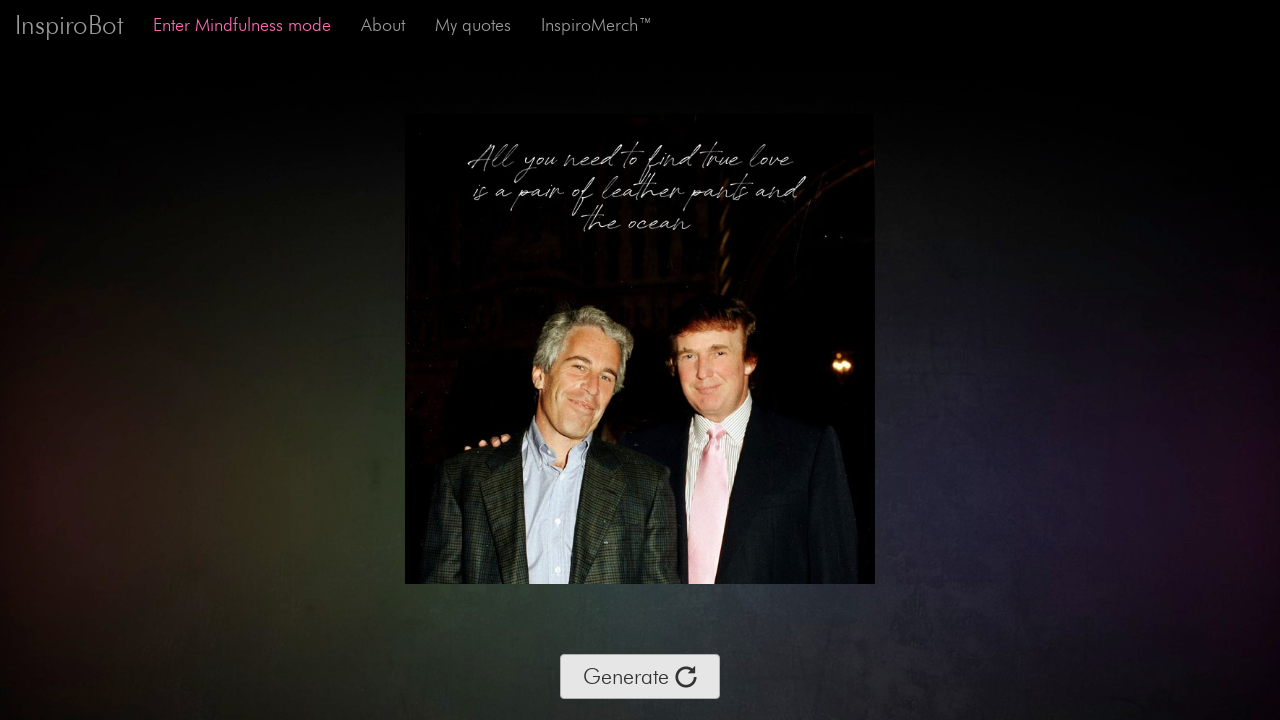

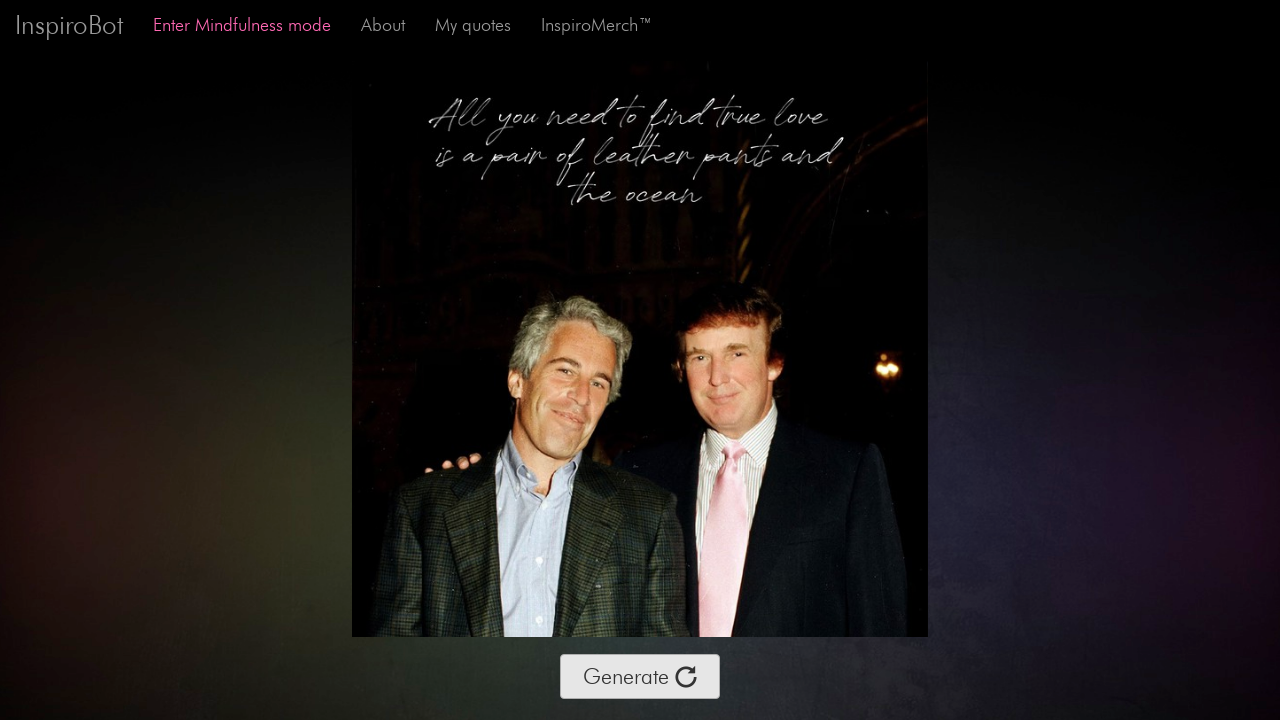